Tests clicking a "reveal" button and verifying the revealed input element becomes visible

Starting URL: https://www.selenium.dev/selenium/web/dynamic.html

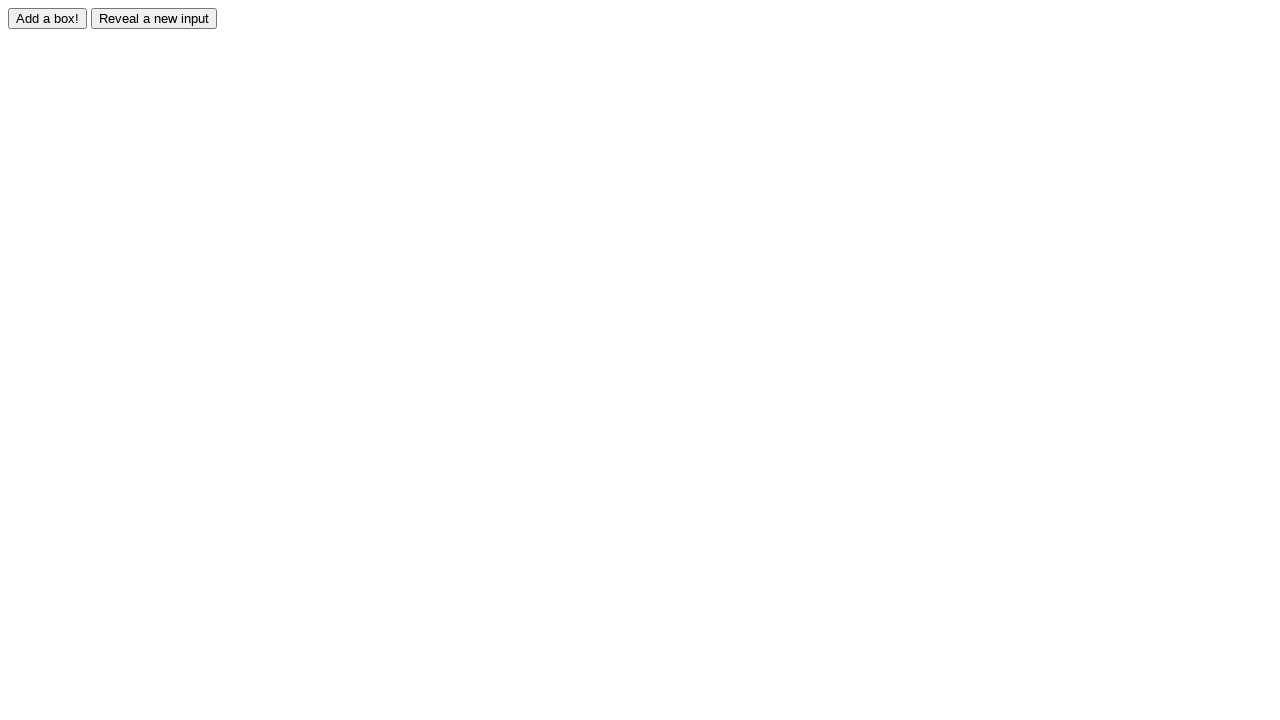

Navigated to dynamic.html test page
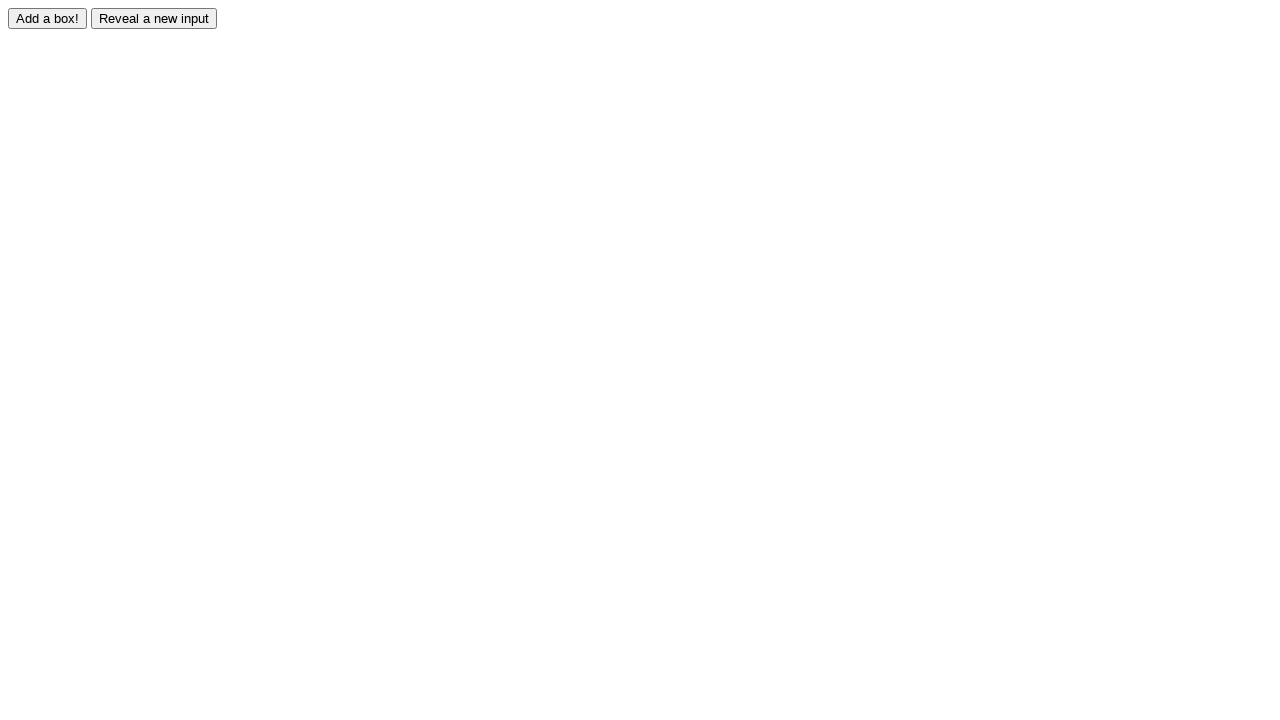

Clicked the reveal button at (154, 18) on #reveal
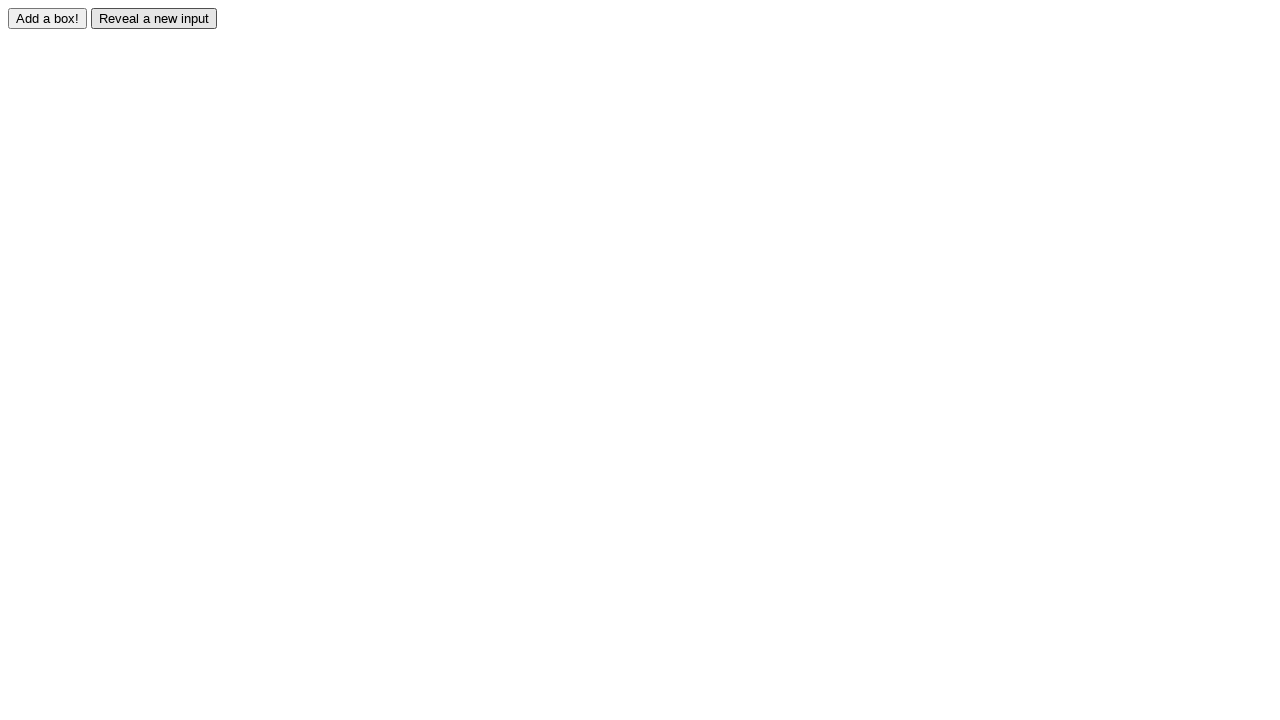

Revealed input element became visible
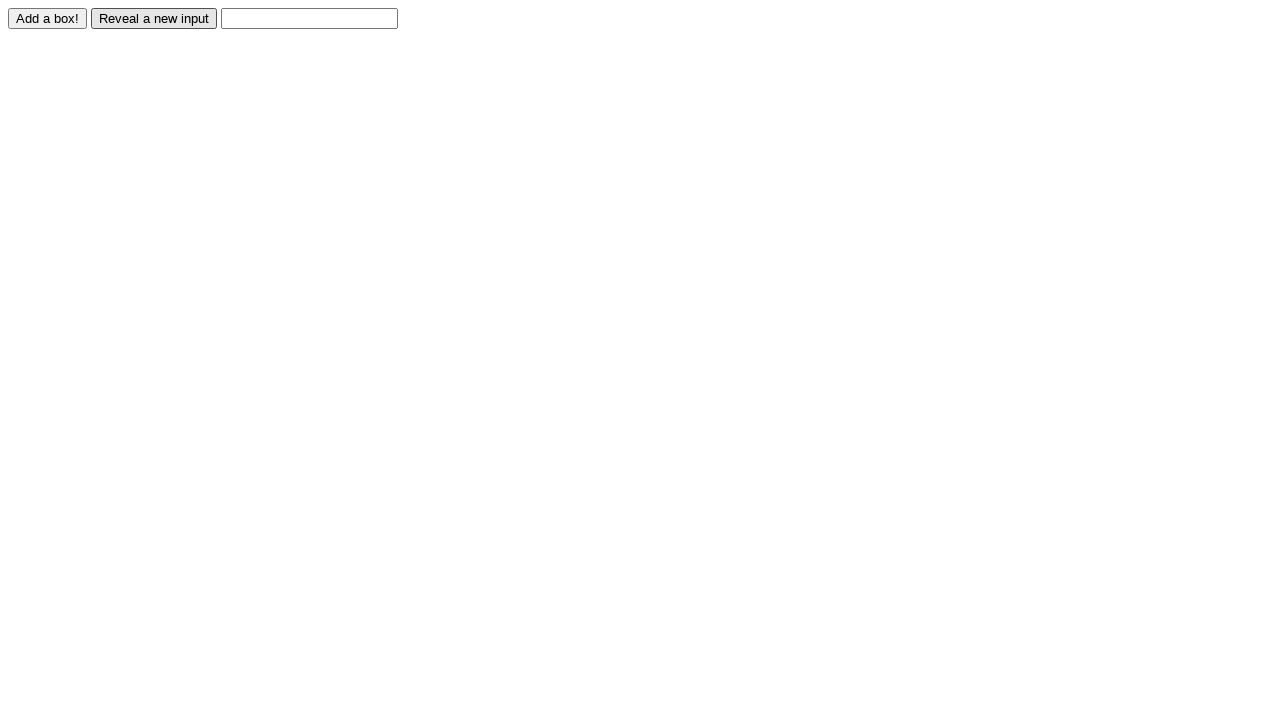

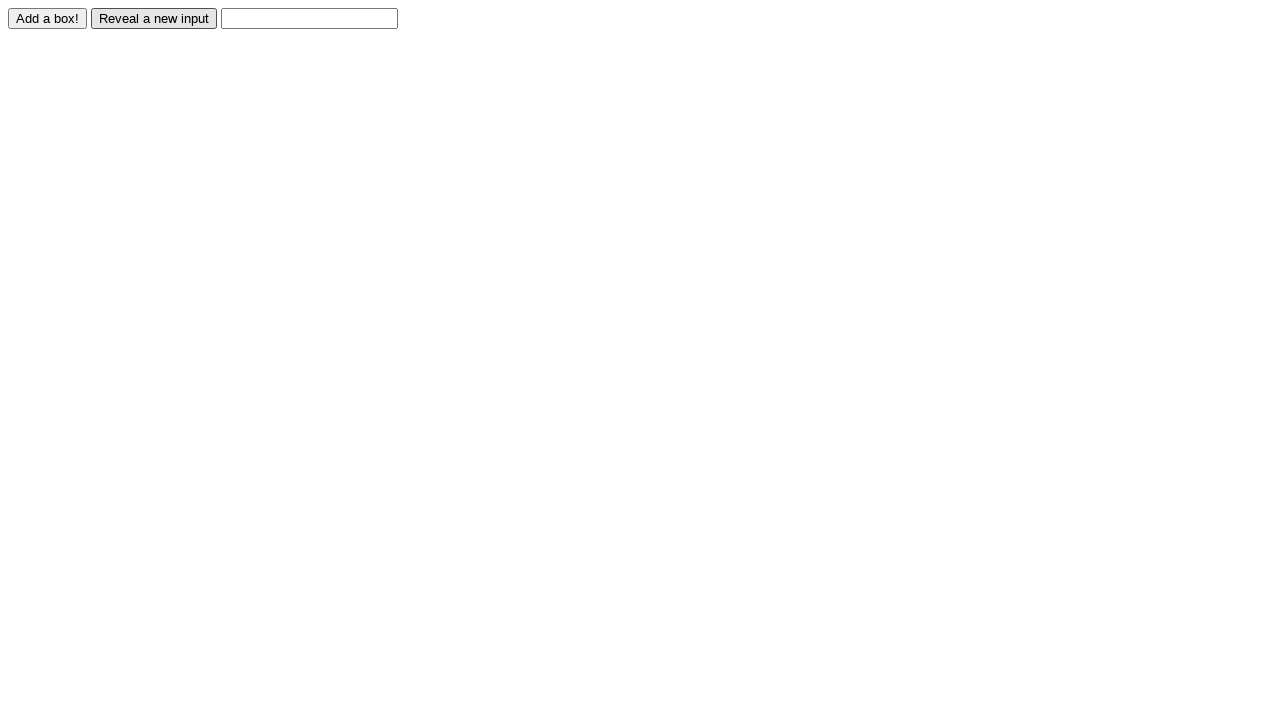